Tests nested iframe navigation by switching to a parent frame, then to a child iframe, reading text from both, switching back to main content, and clicking a header element.

Starting URL: https://demoqa.com/nestedframes

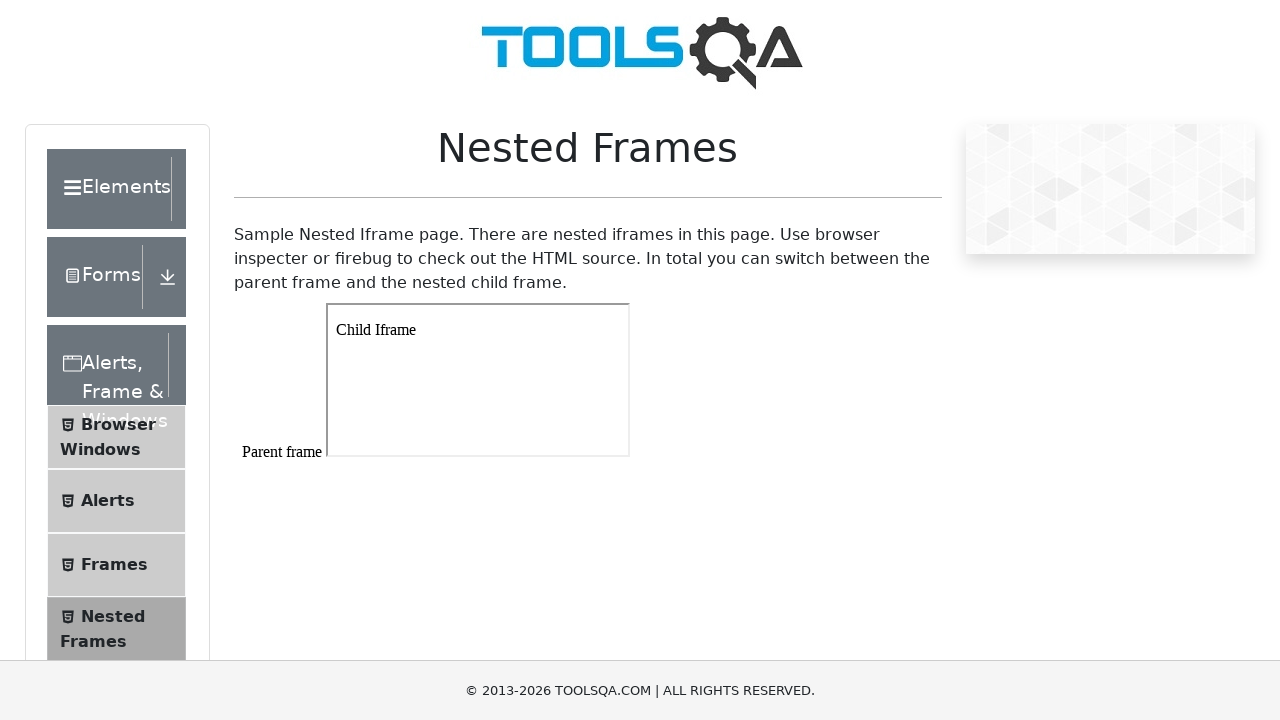

Located parent iframe (frame1)
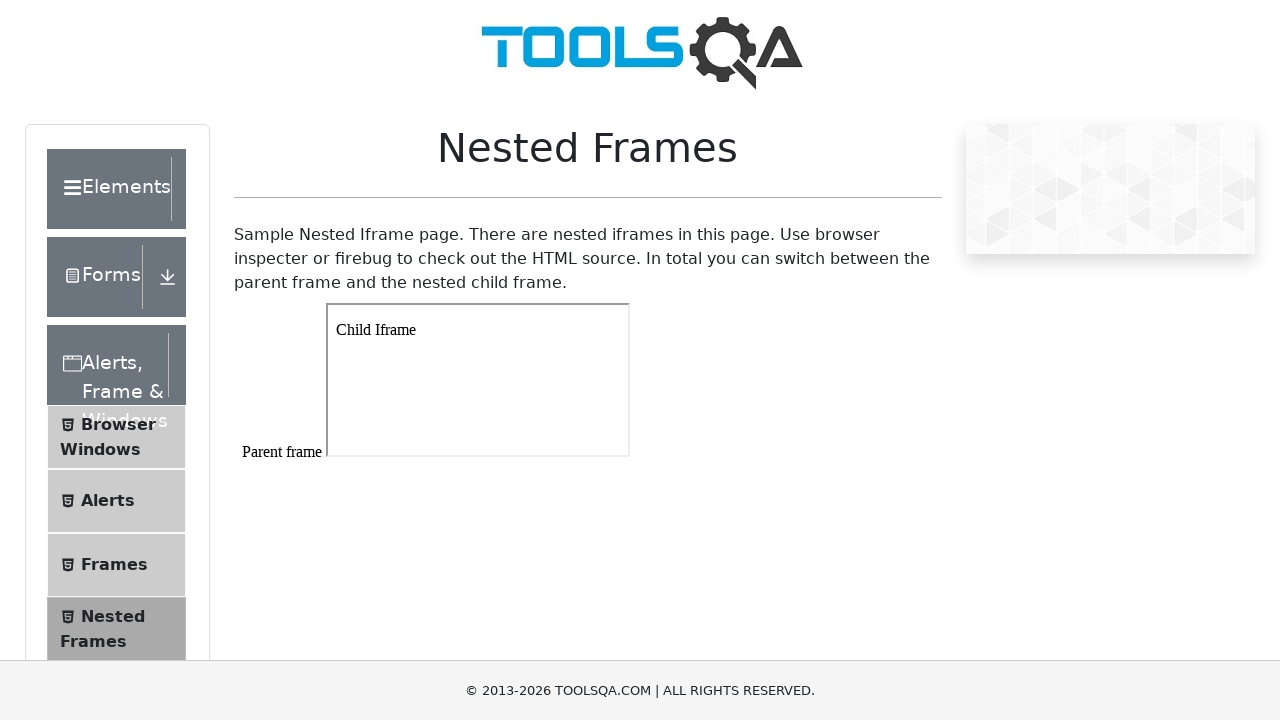

Read text from parent frame: 
Parent frame




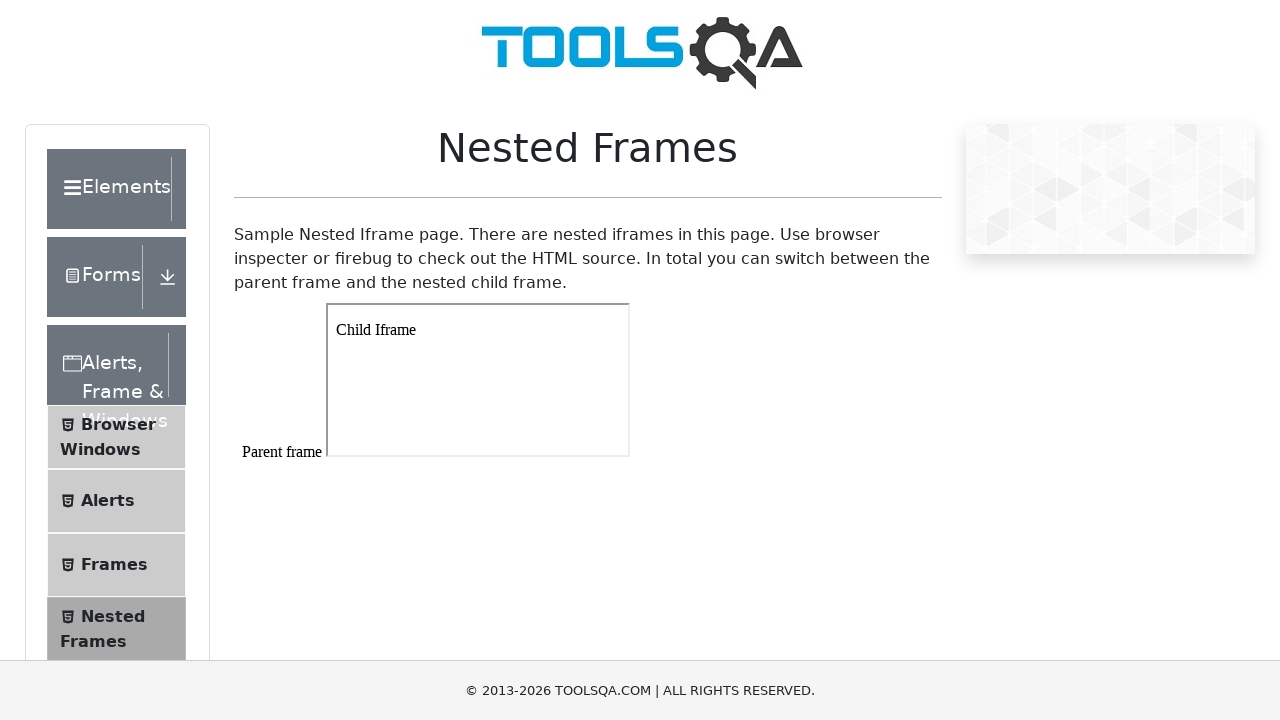

Located child iframe within parent frame
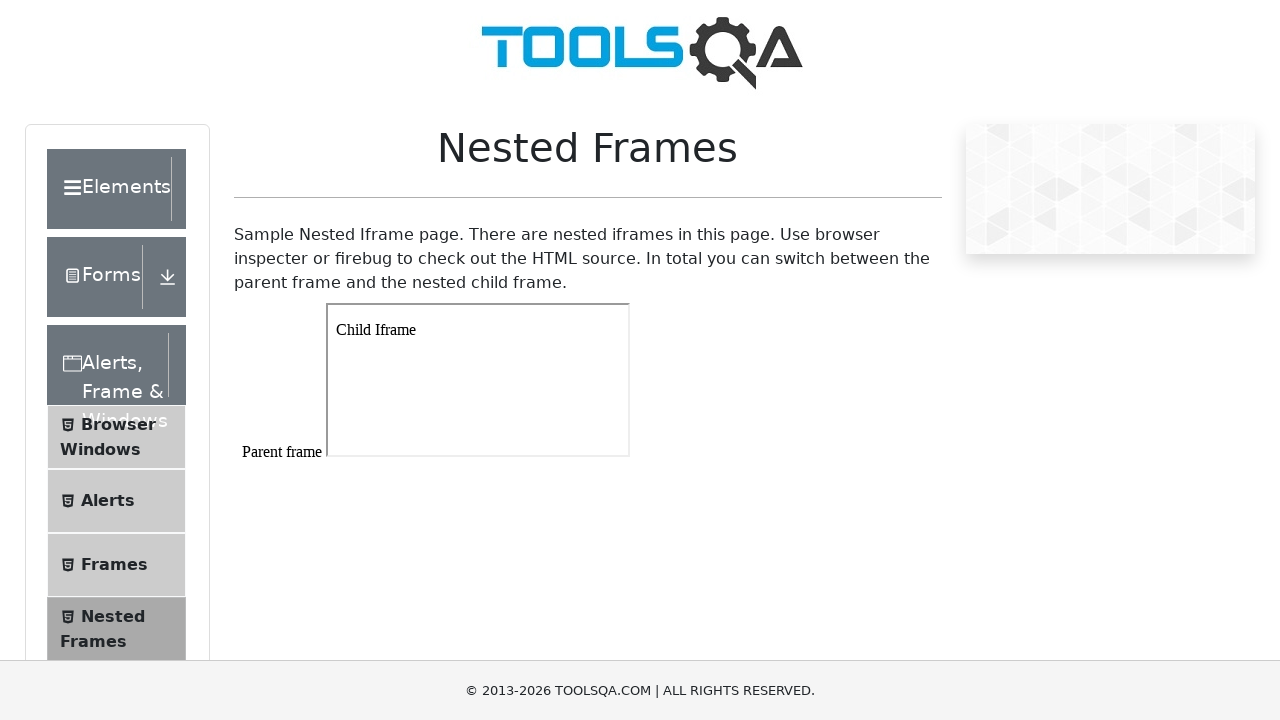

Read text from child iframe: Child Iframe
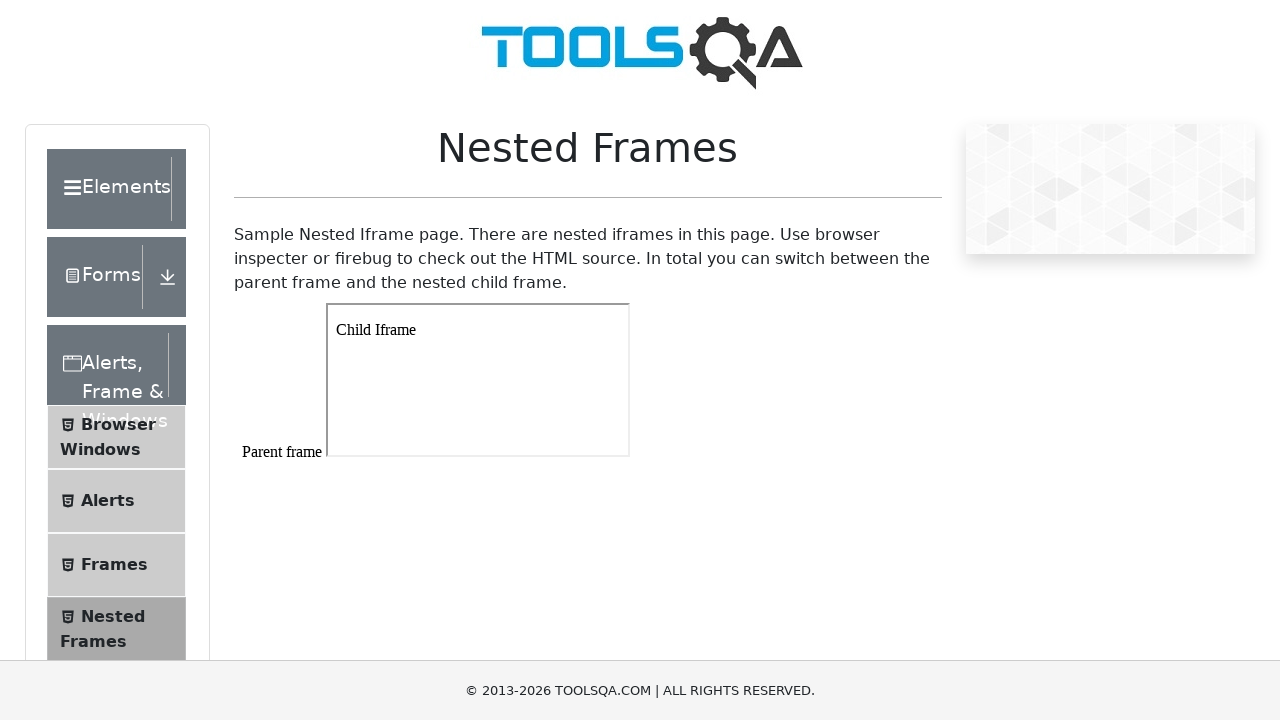

Switched back to main content and clicked header element at (109, 189) on div.header-text
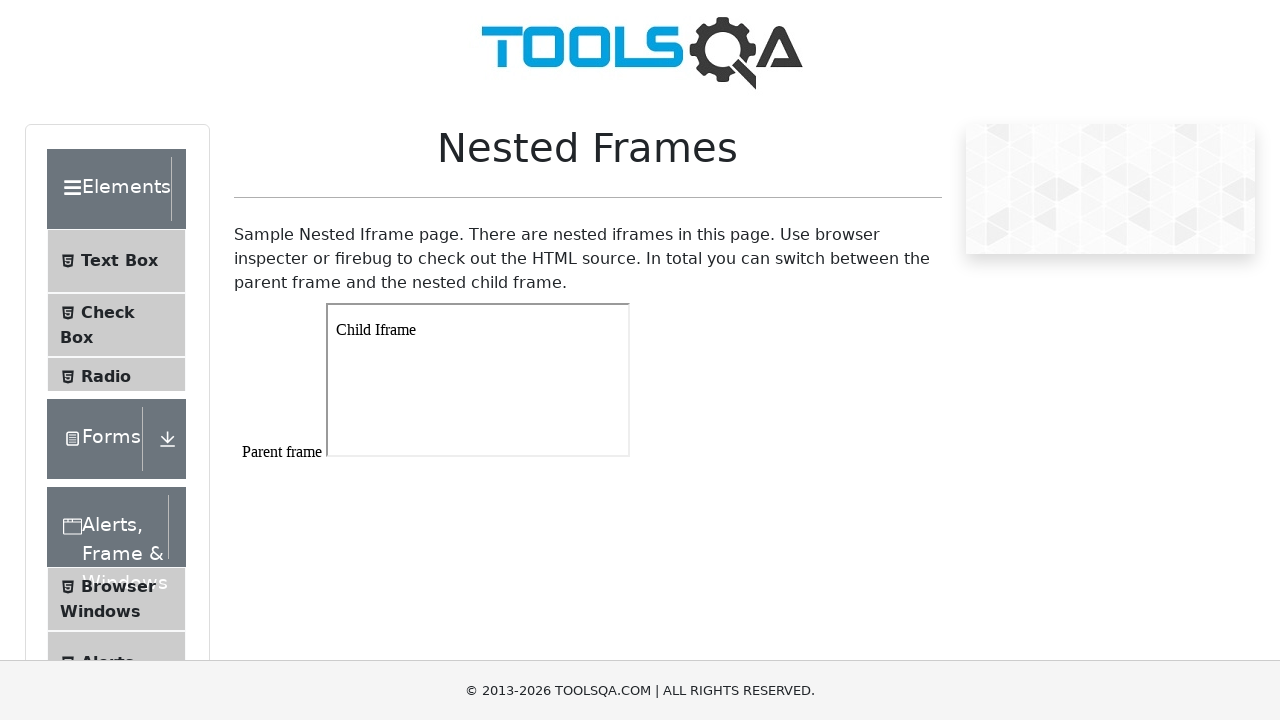

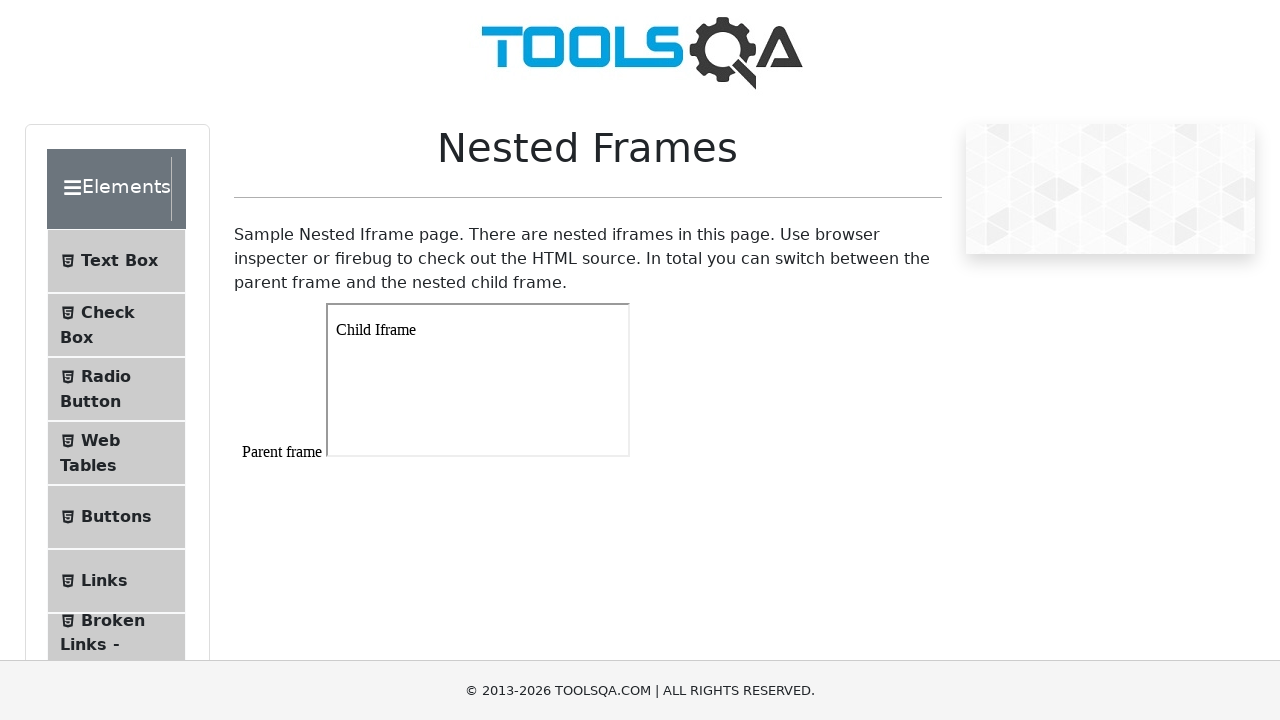